Tests drag and drop functionality using the drag_and_drop method to move an element to multiple target locations

Starting URL: https://sahitest.com/demo/

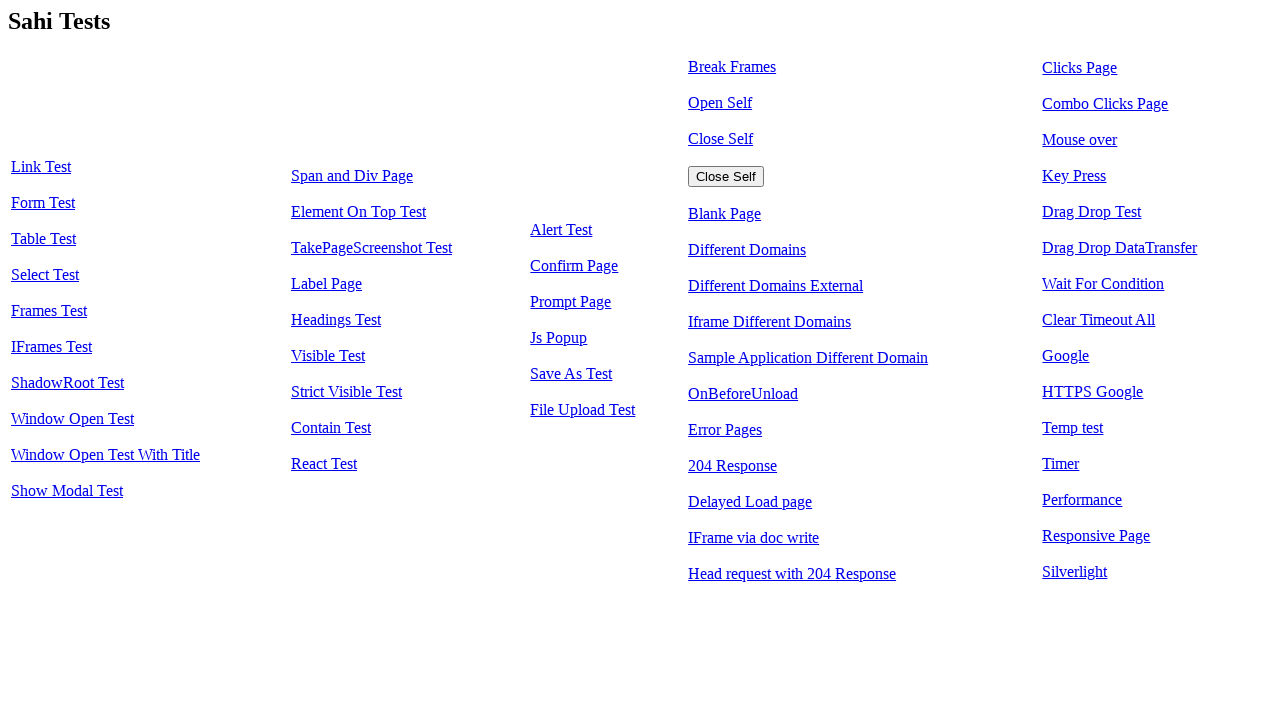

Clicked on 'Drag Drop Test' link at (1092, 212) on text=Drag Drop Test
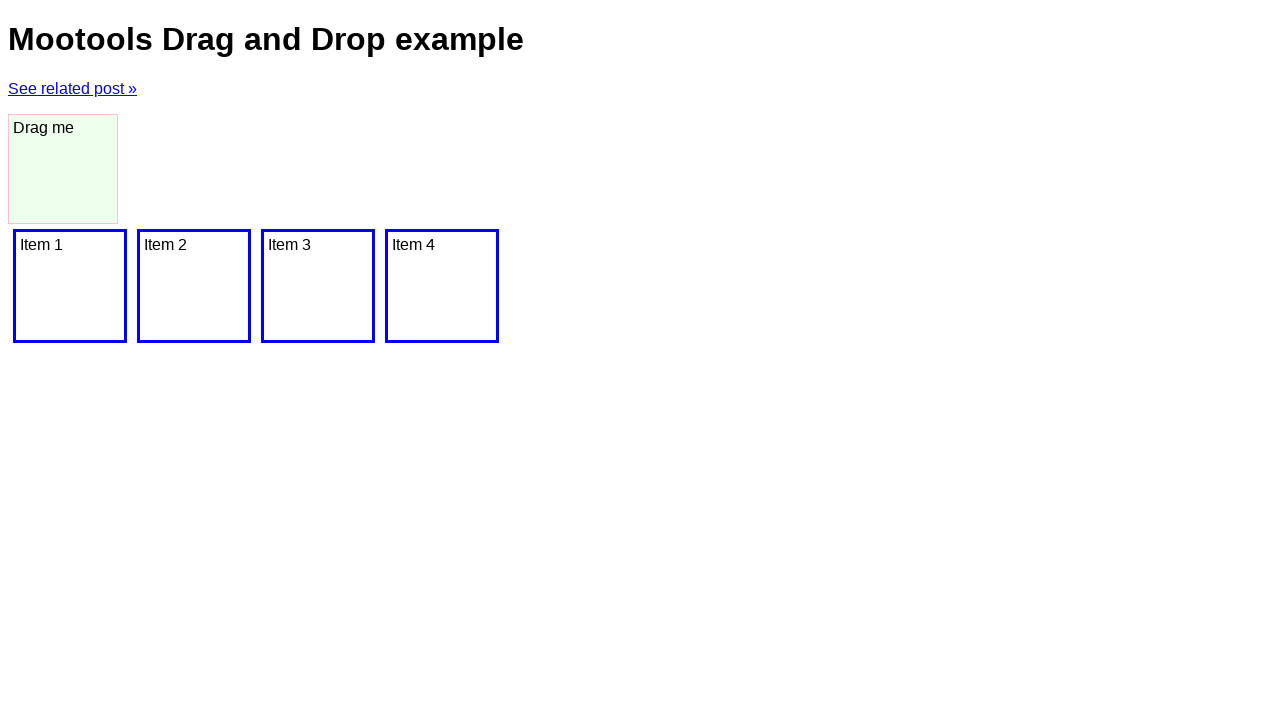

Drag drop page loaded with dragger element visible
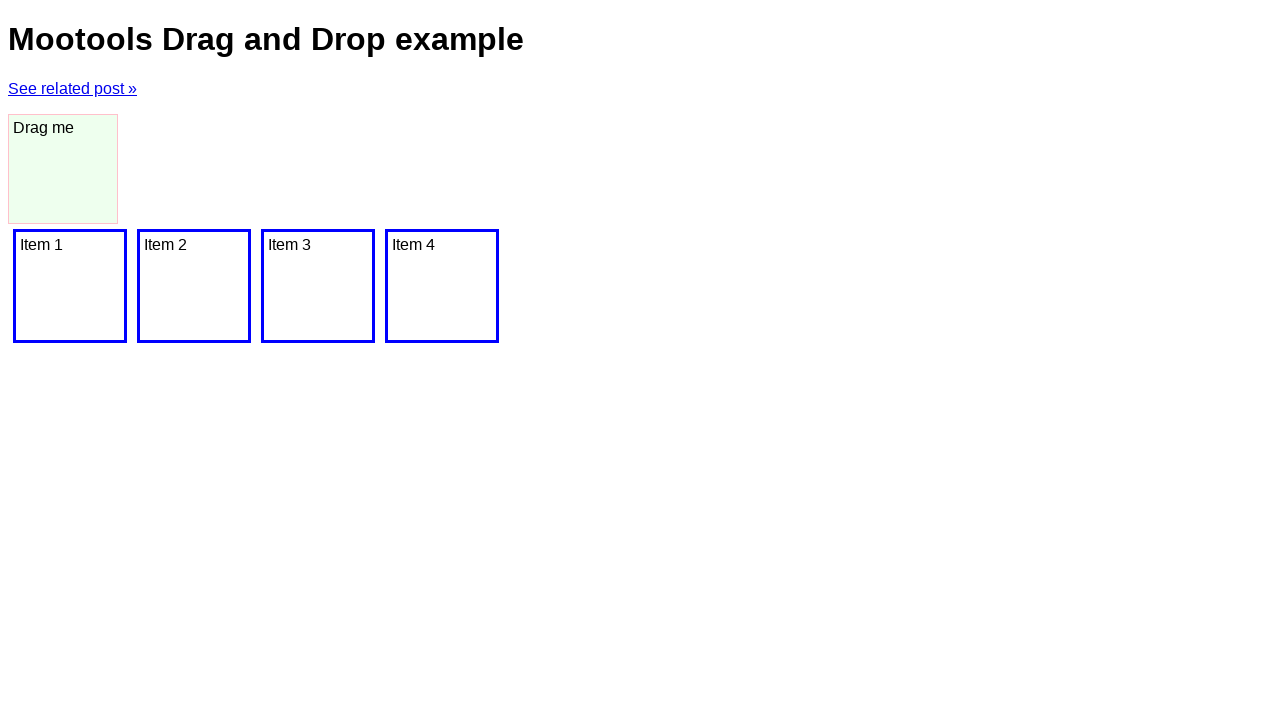

Located the draggable element (#dragger)
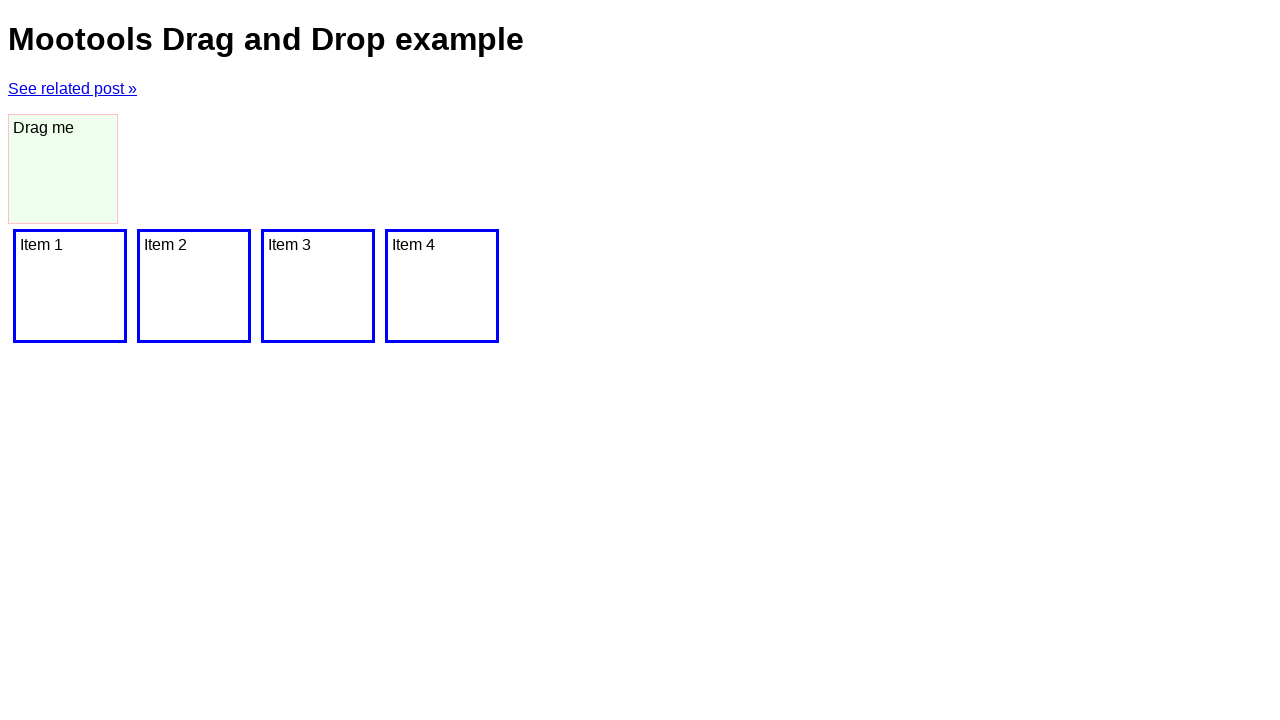

Located all drop target items (.item elements)
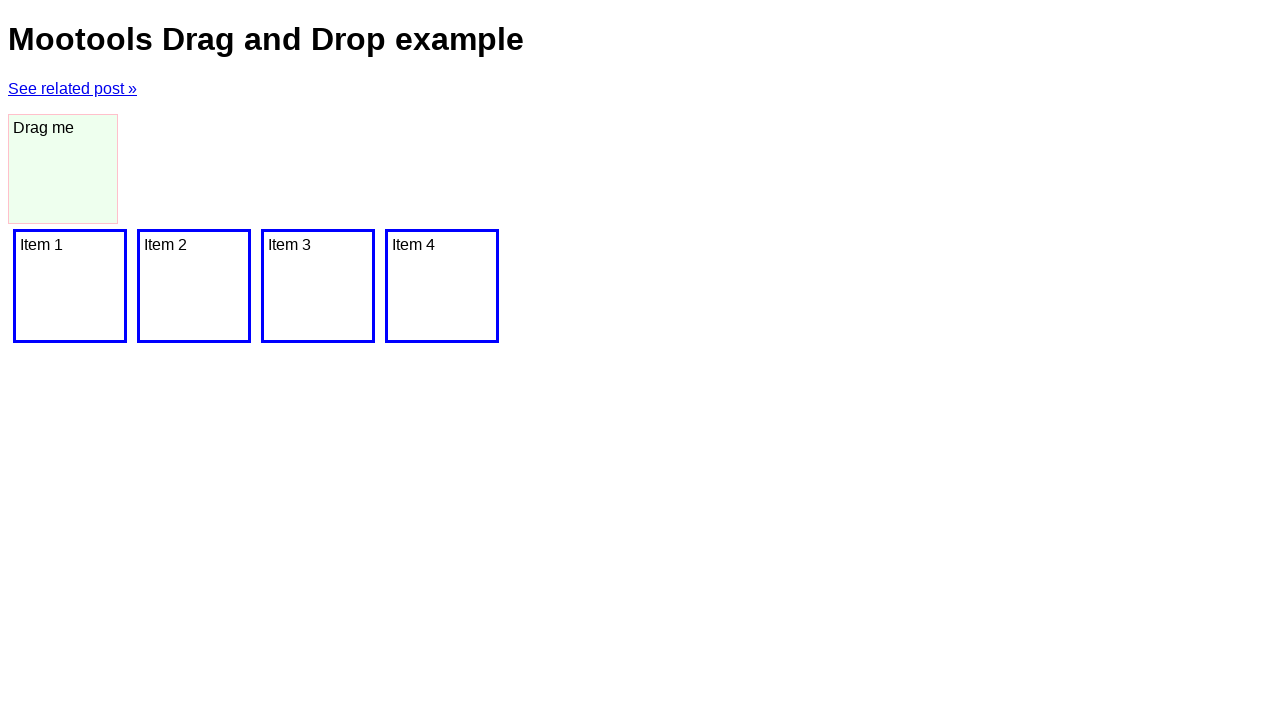

Dragged element to target item #1 at (70, 286)
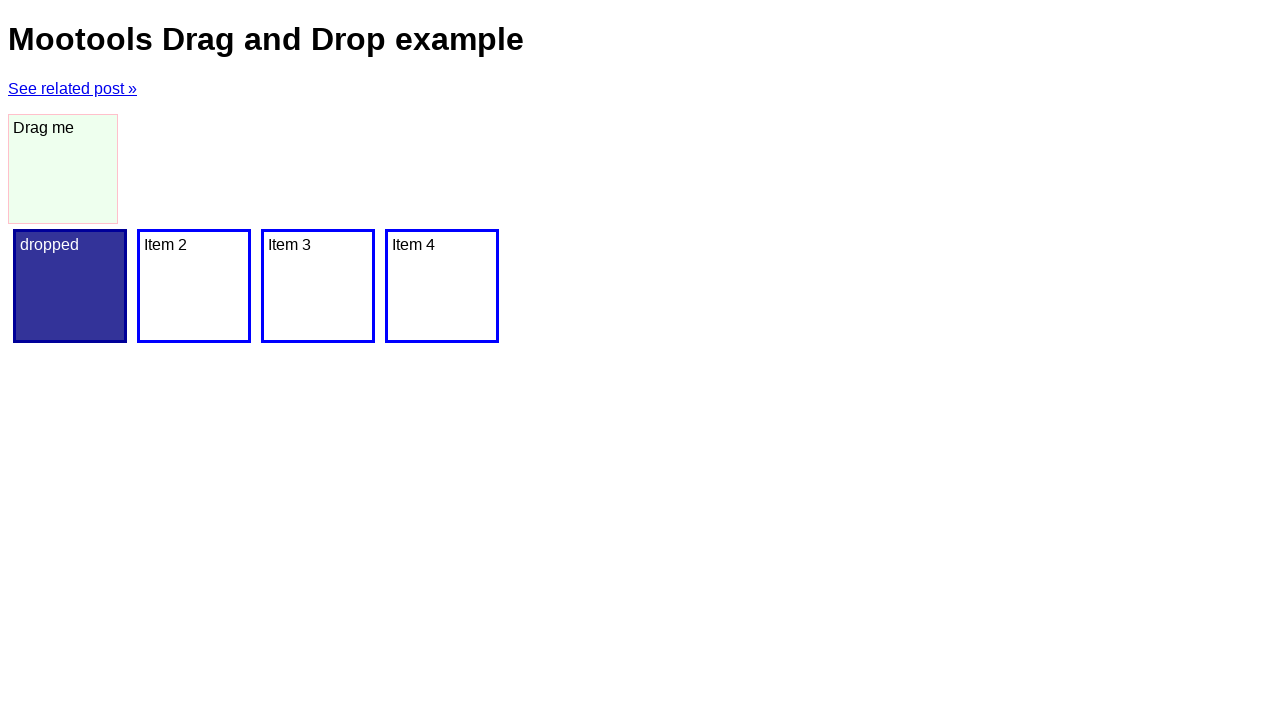

Dragged element to target item #2 at (194, 286)
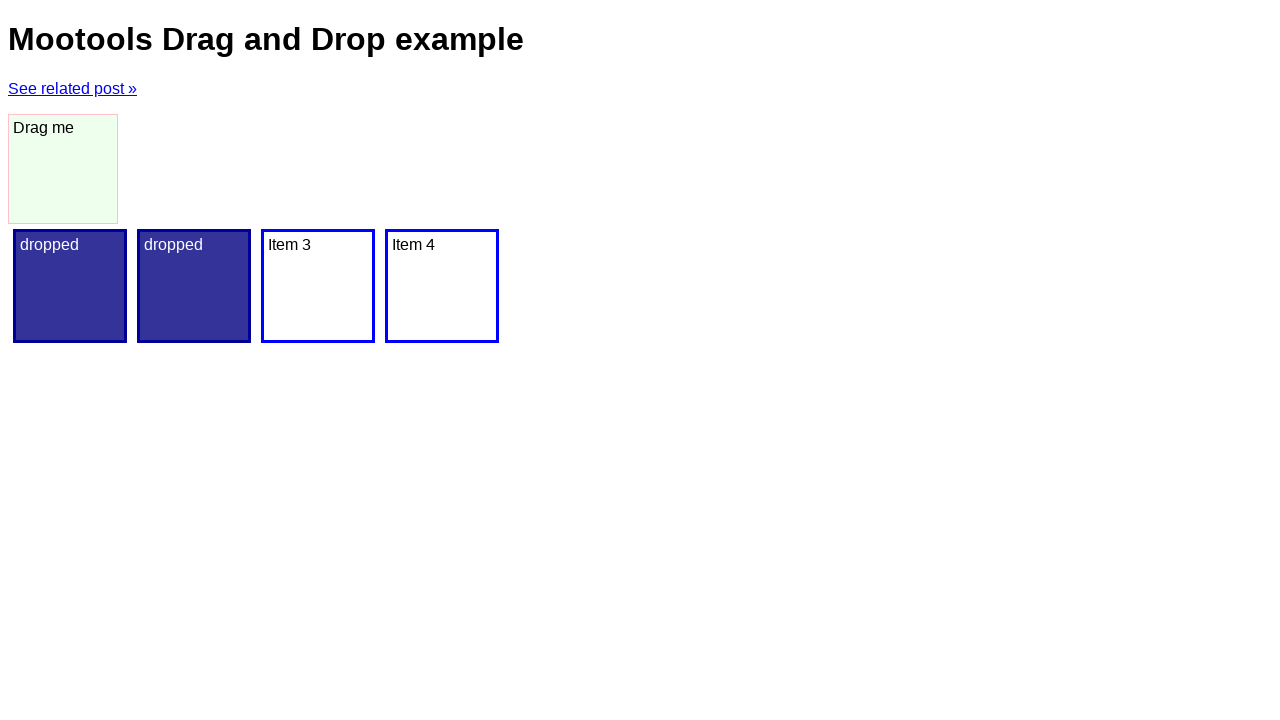

Dragged element to target item #3 at (318, 286)
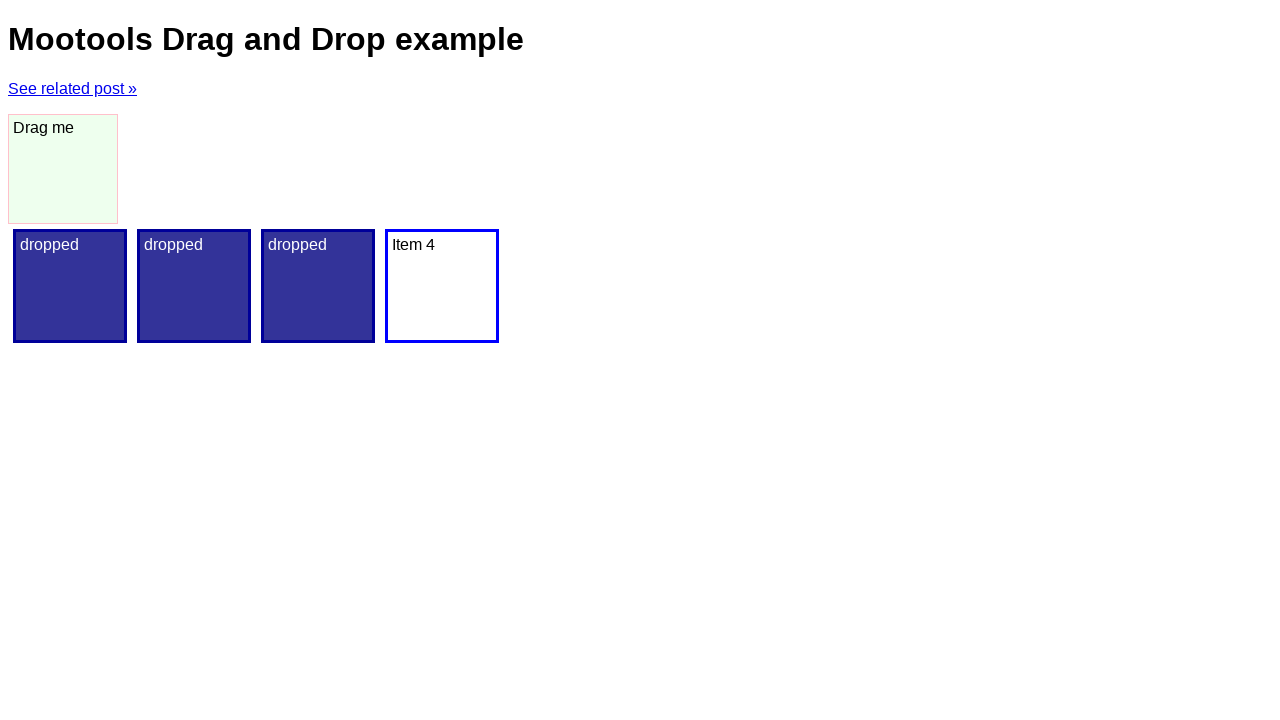

Dragged element to target item #4 at (442, 286)
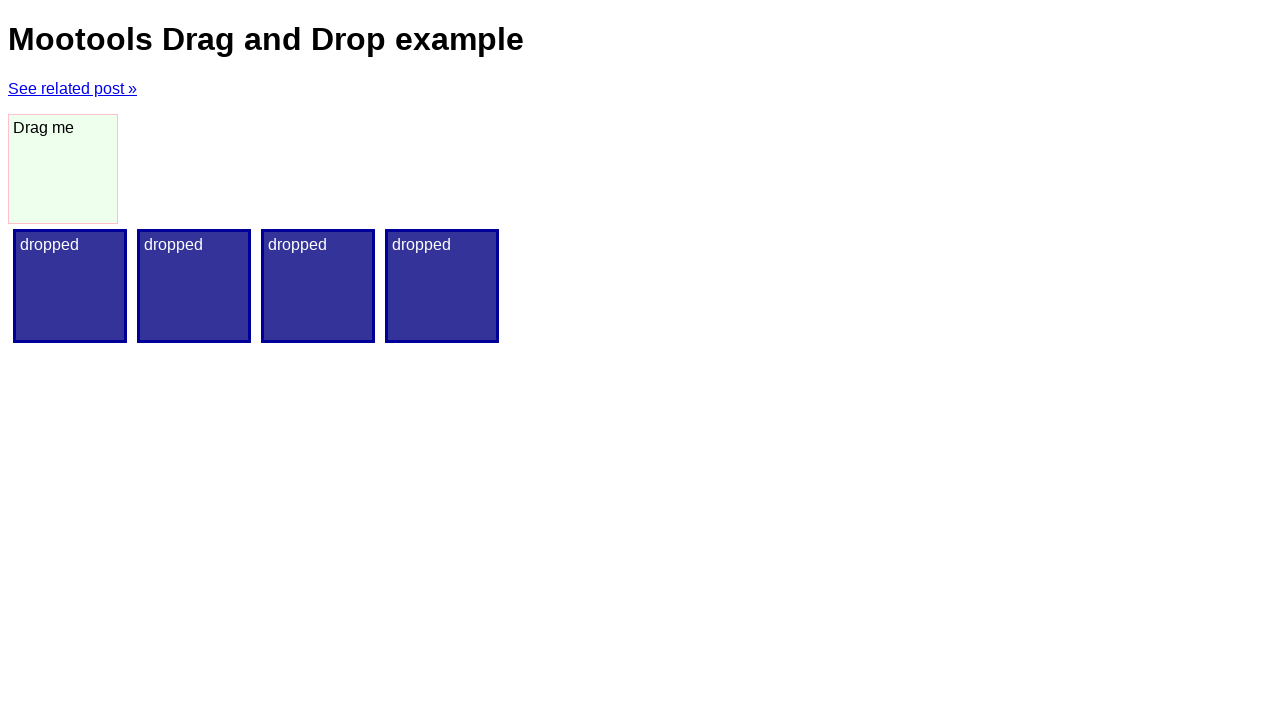

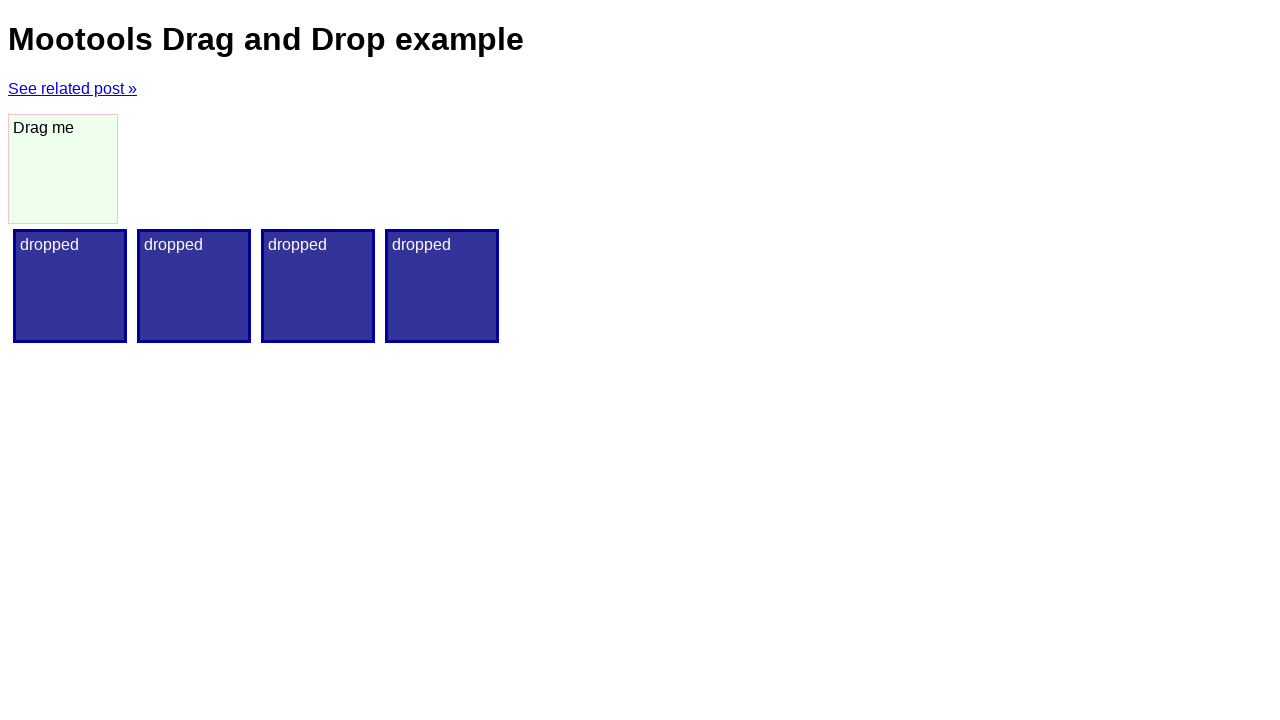